Tests handling of JavaScript prompt dialogs by clicking a button that triggers a prompt and entering text

Starting URL: https://the-internet.herokuapp.com/javascript_alerts

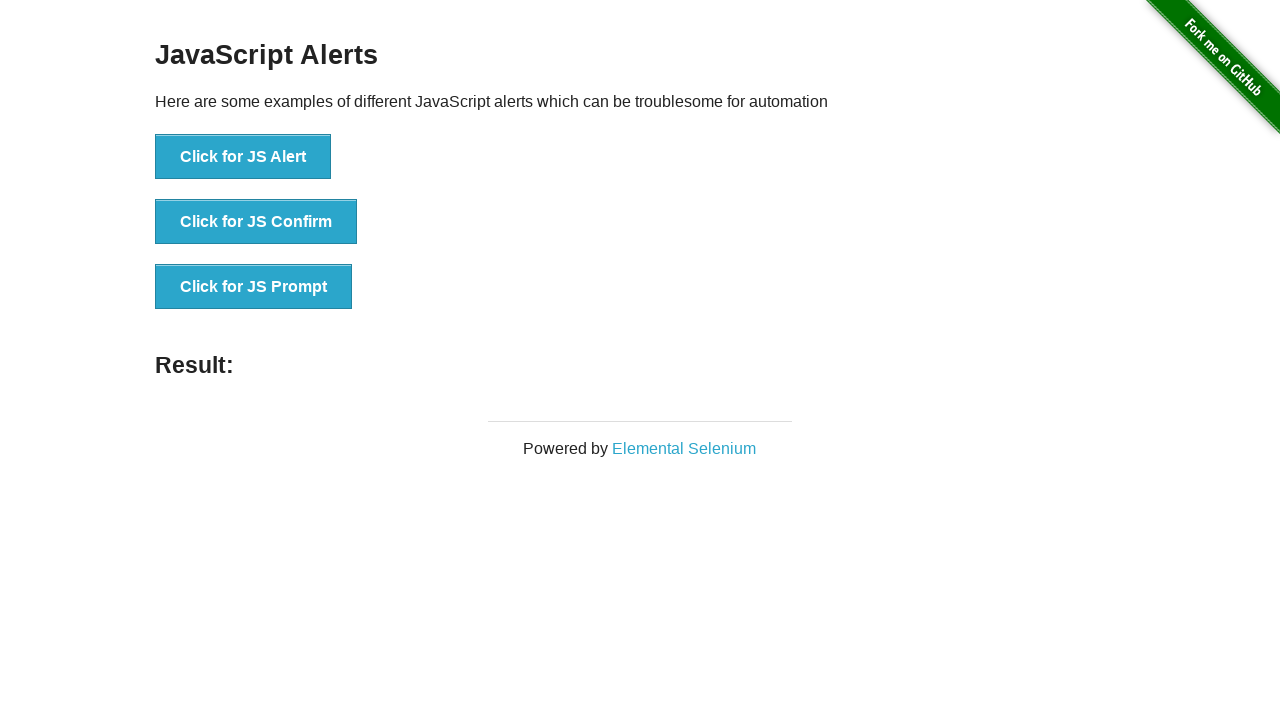

Set up dialog handler to accept prompts with text input
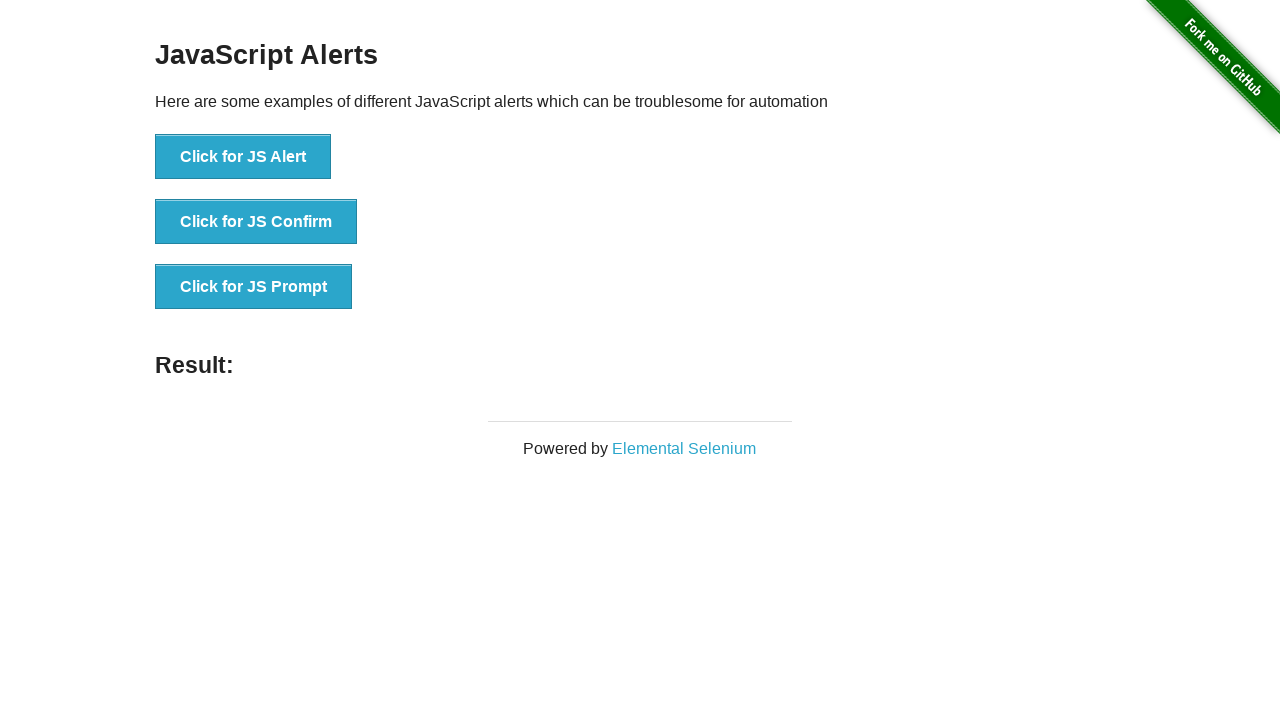

Clicked the JS Prompt button to trigger the prompt dialog at (254, 287) on xpath=//button[contains(text(),"JS Prompt")]
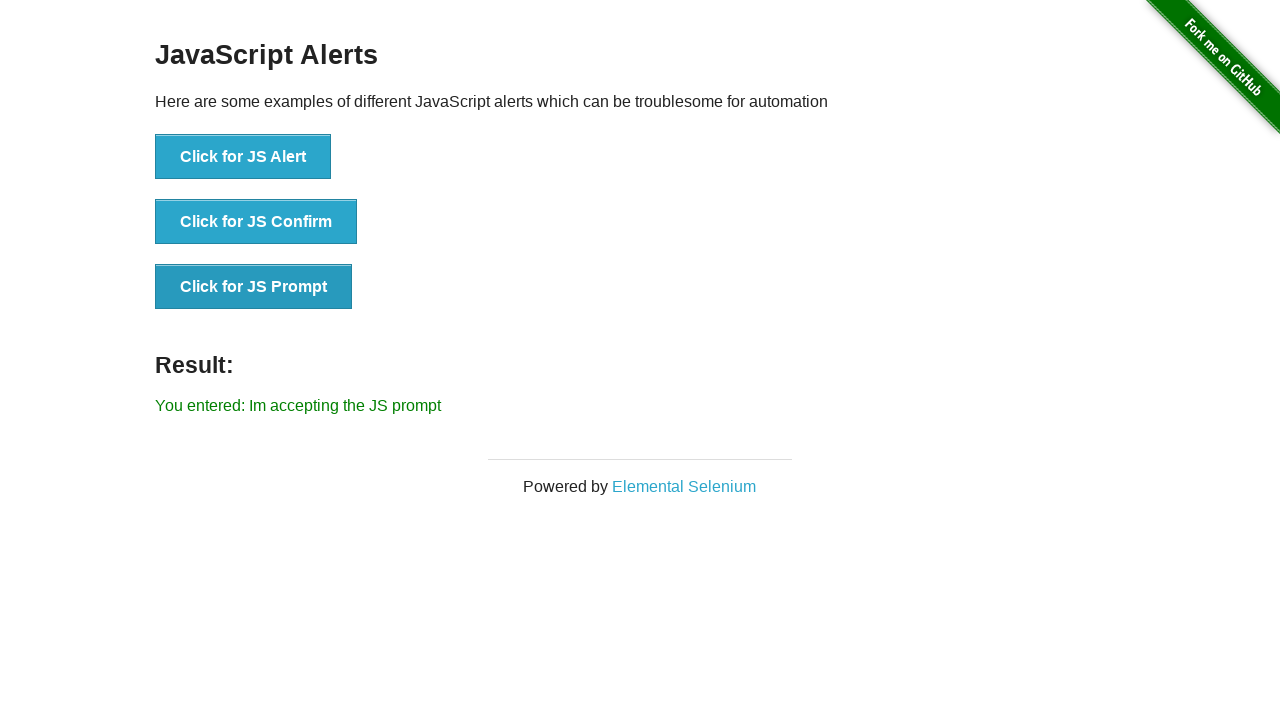

Waited for result element to be displayed
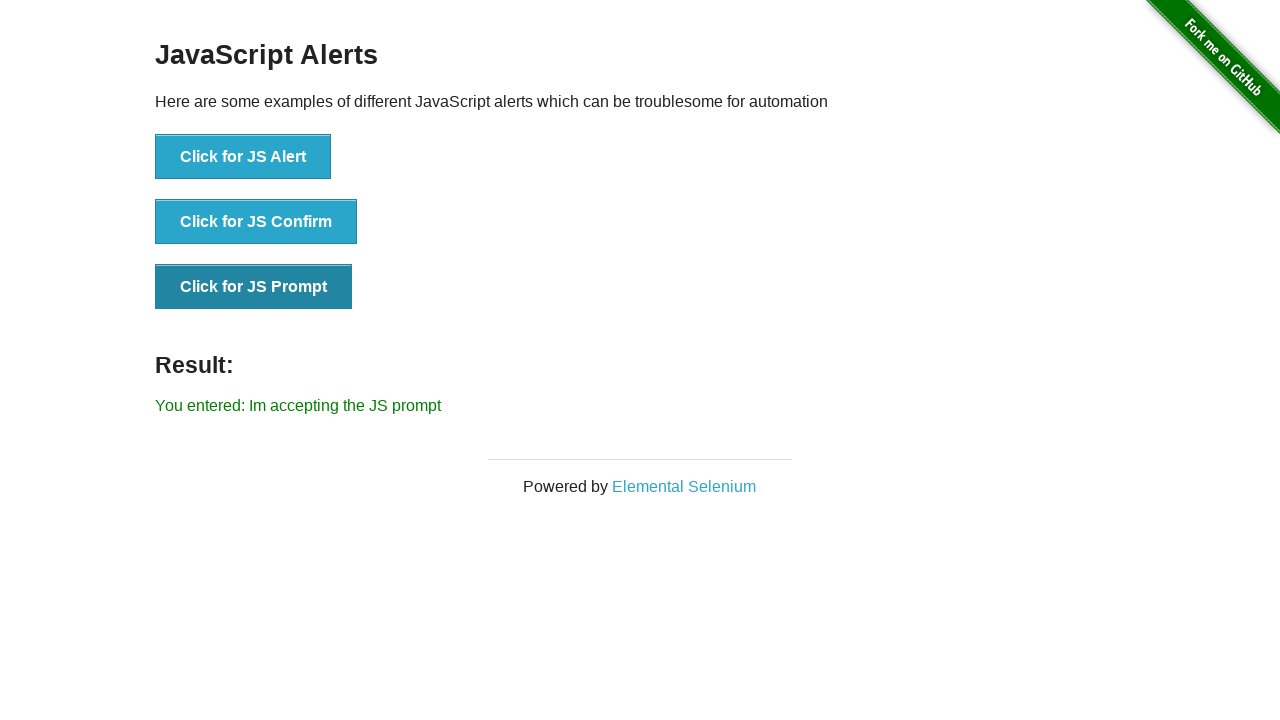

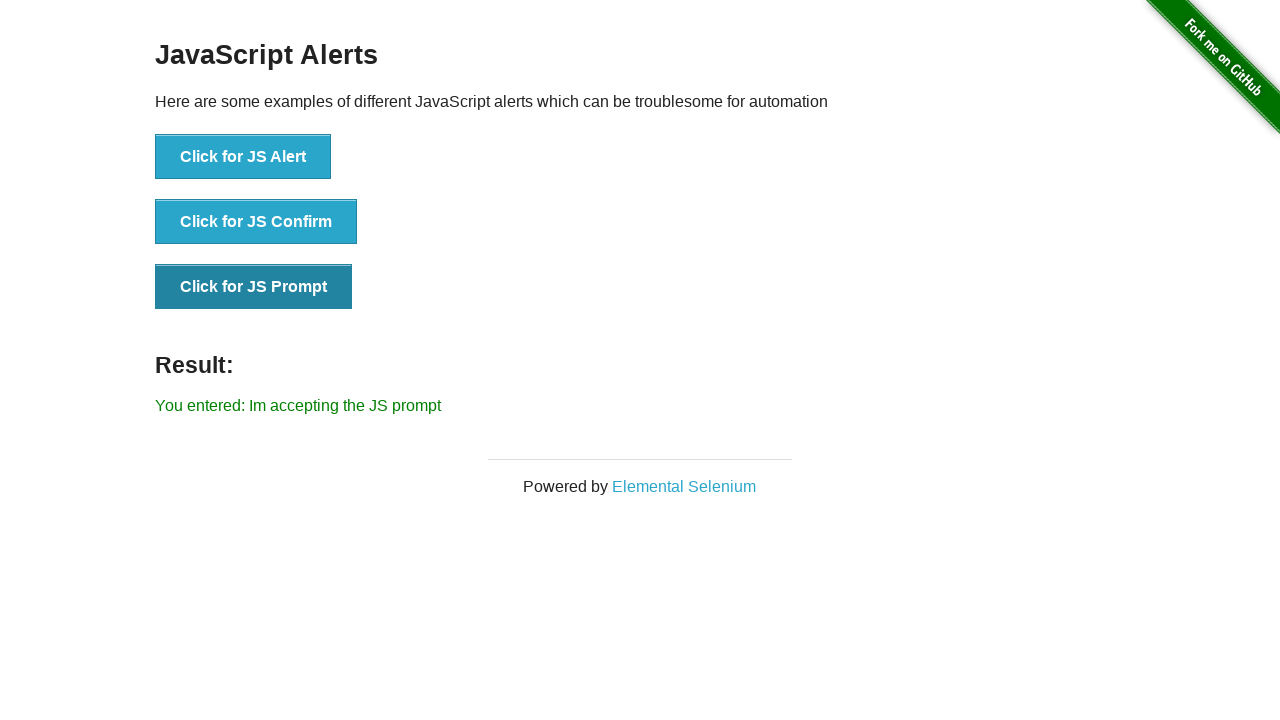